Tests drag and drop functionality on jQuery UI demo page by navigating to the droppable section and performing a drag and drop operation within an iframe

Starting URL: https://jqueryui.com/draggable/

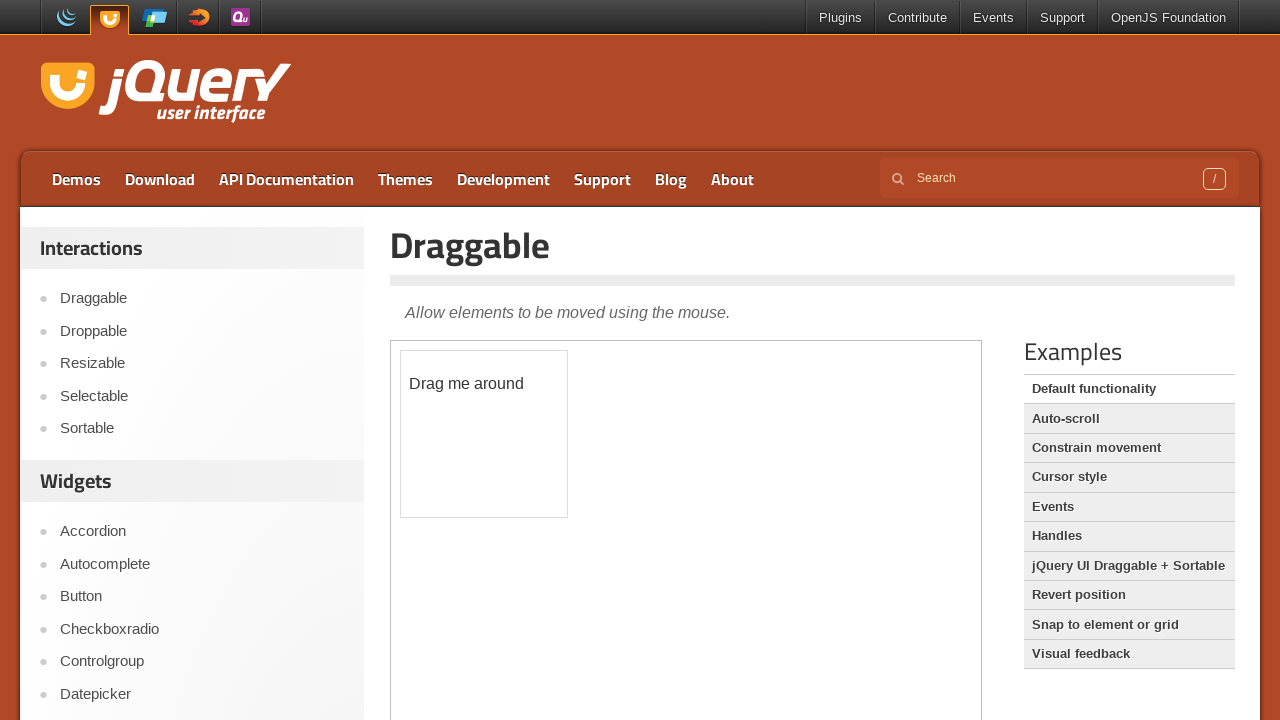

Clicked on Droppable link to navigate to drag and drop demo at (202, 331) on text=Droppable
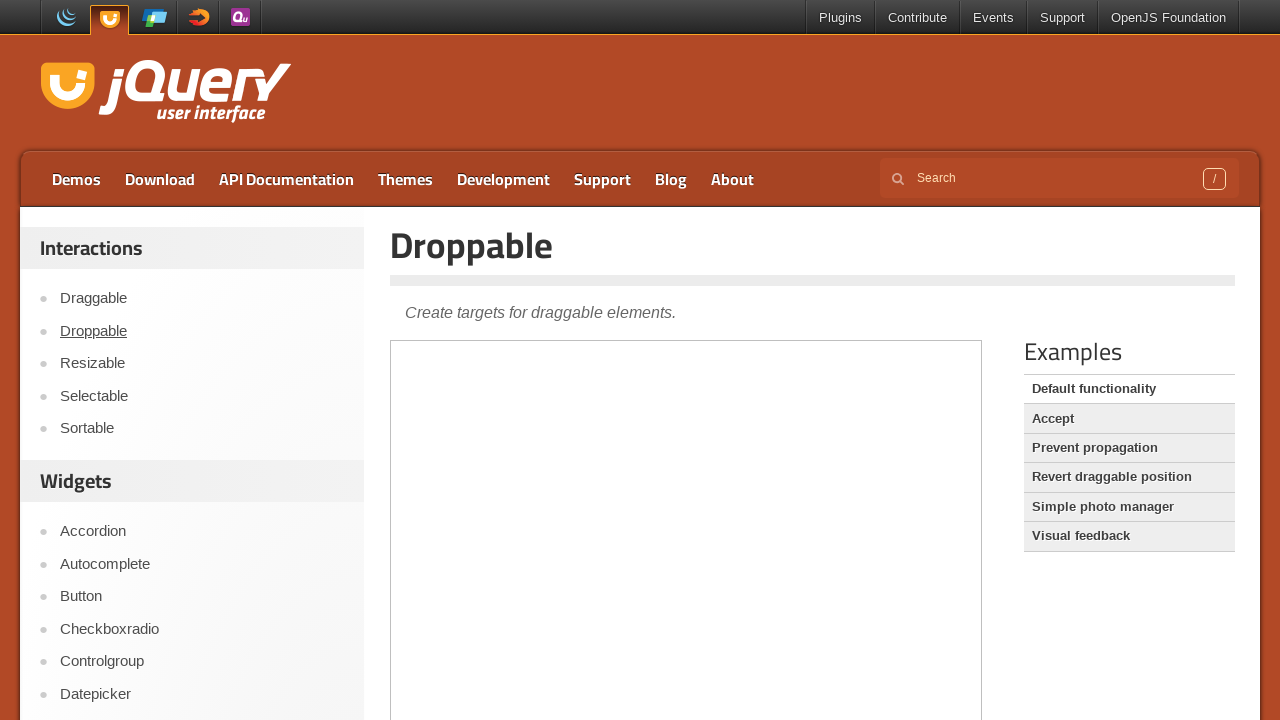

Located iframe containing drag and drop elements
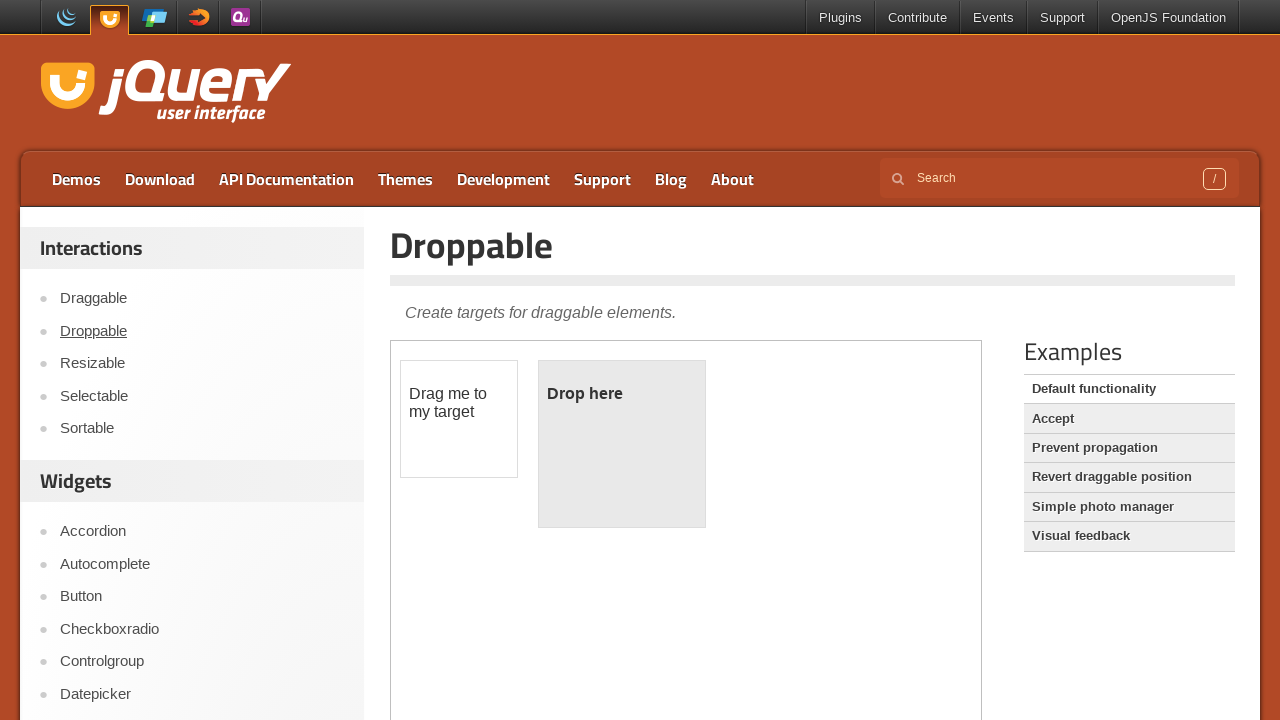

Located draggable element with id 'draggable'
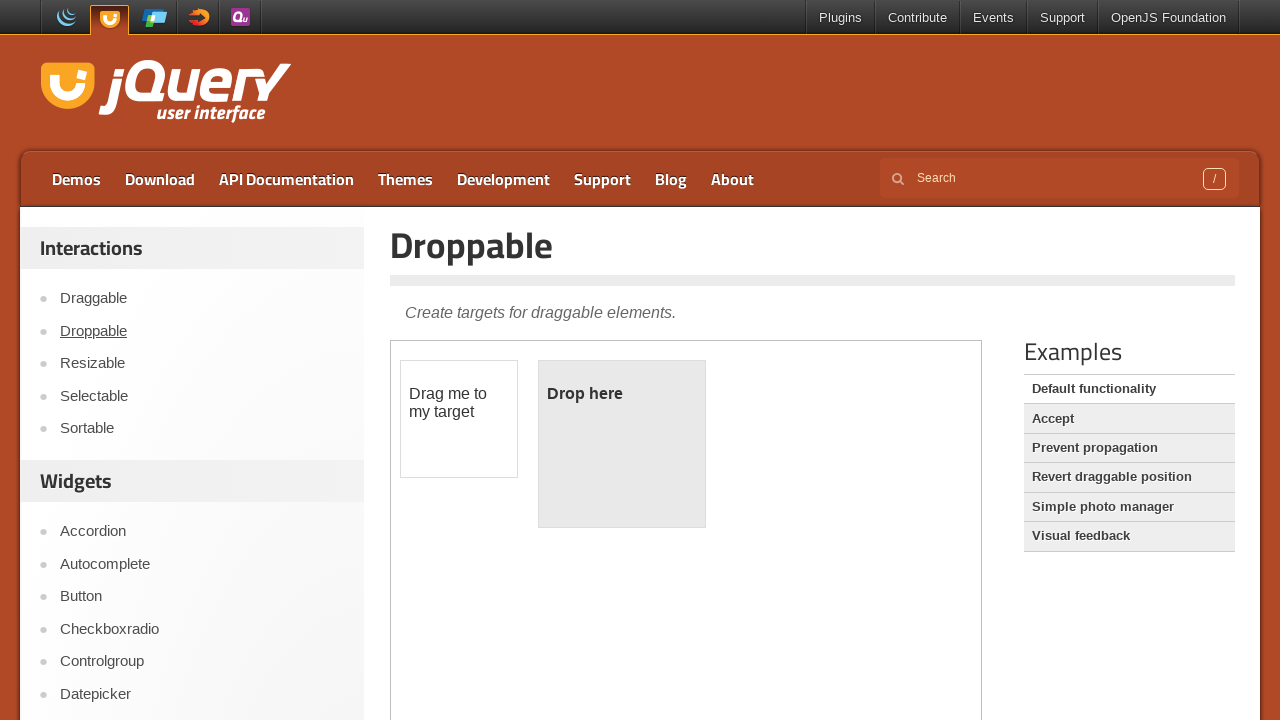

Located droppable element with id 'droppable'
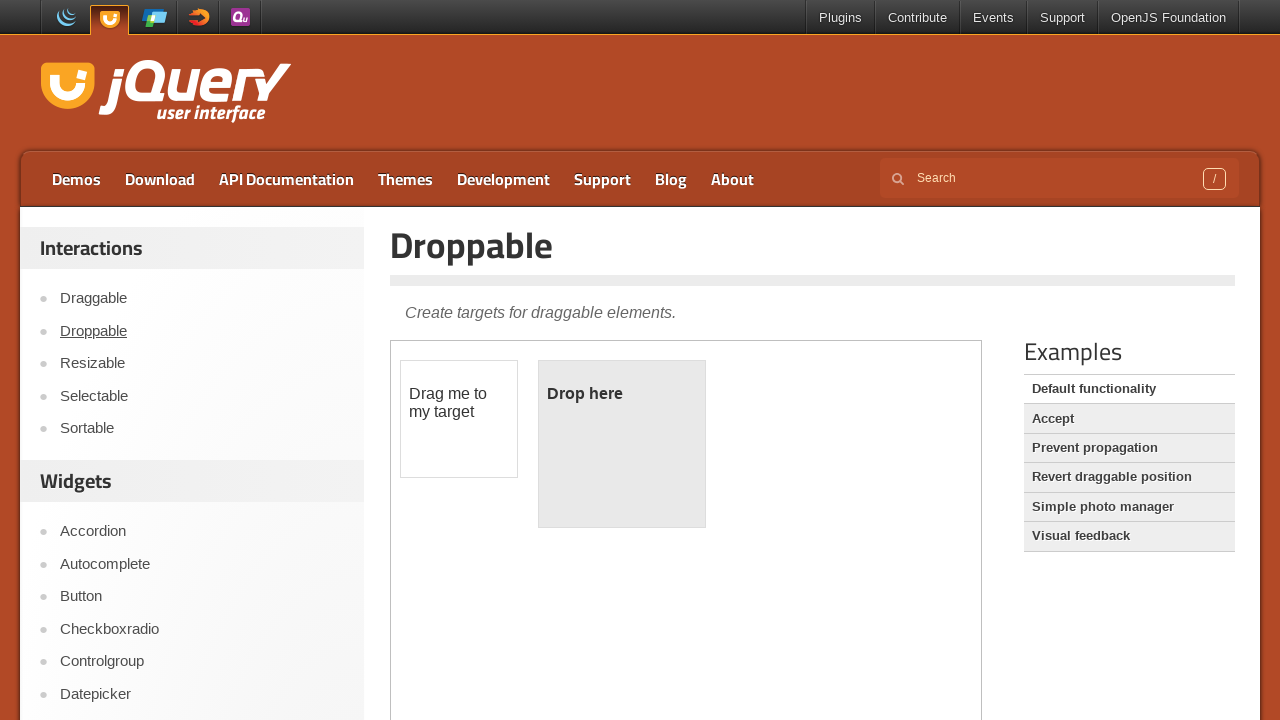

Performed drag and drop operation from draggable to droppable element at (622, 444)
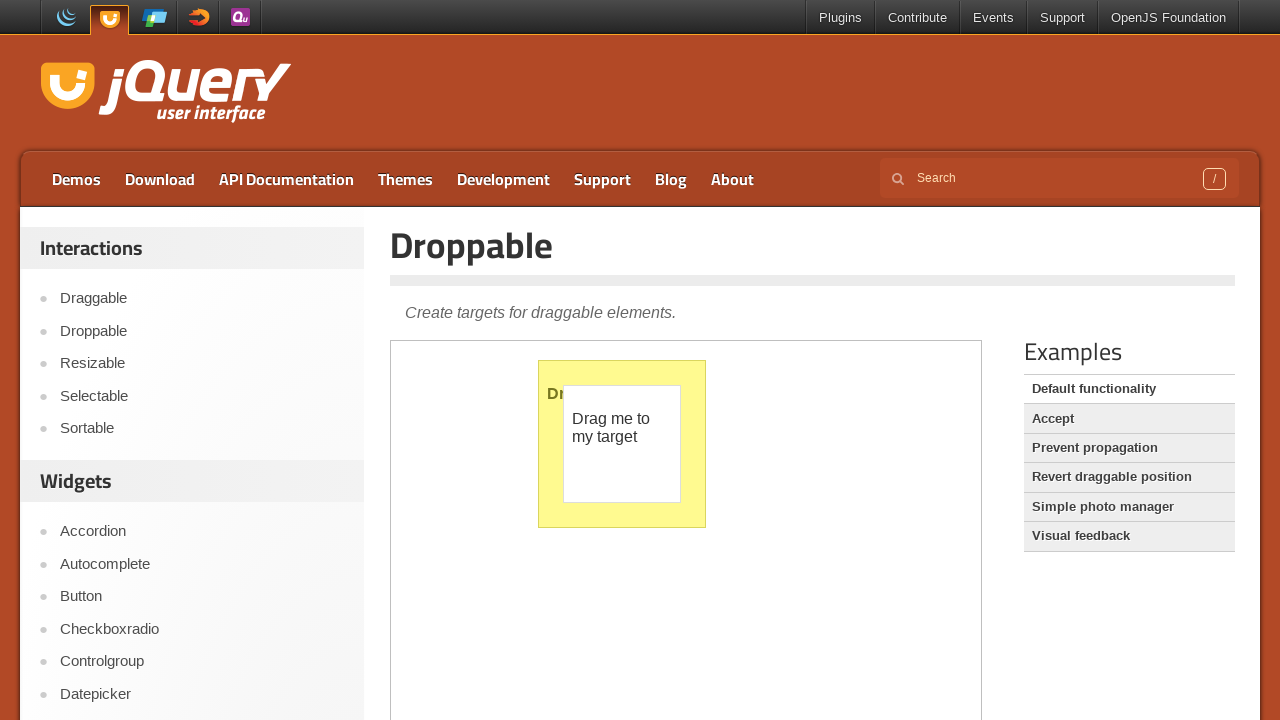

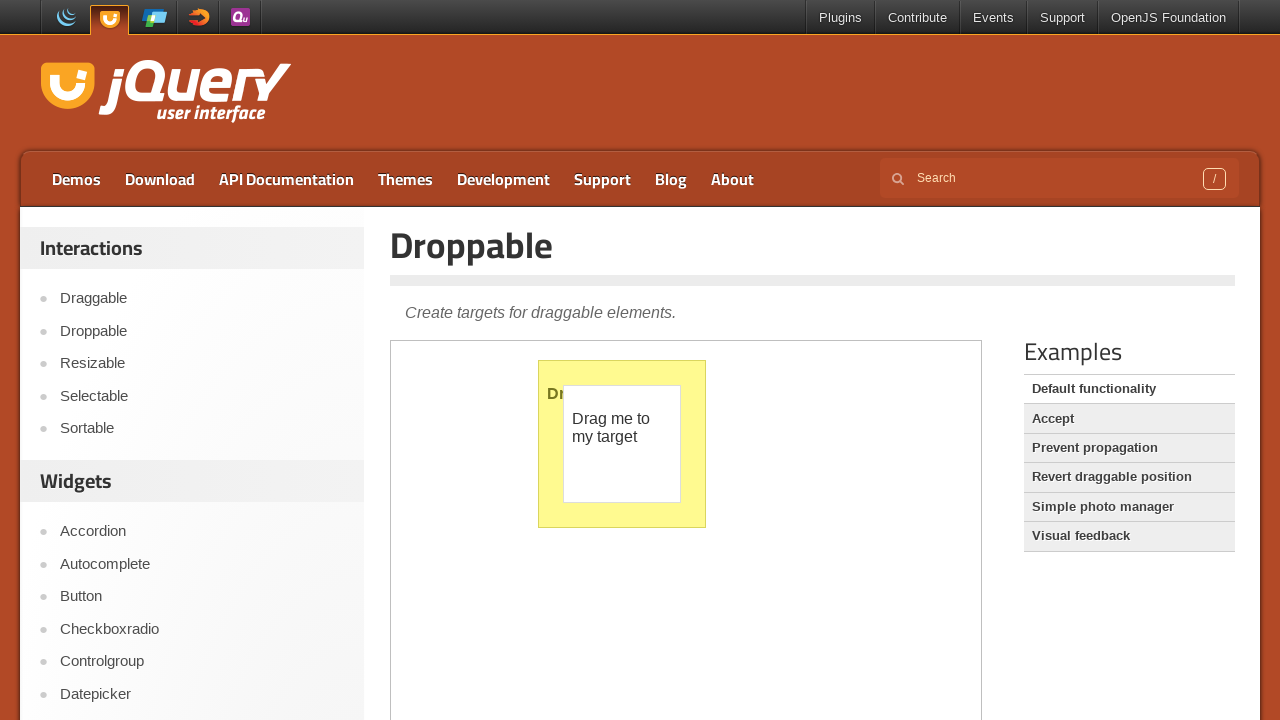